Tests drag and drop functionality within an iframe on the jQuery UI demo page by dragging an element and dropping it onto a target

Starting URL: https://jqueryui.com/droppable/

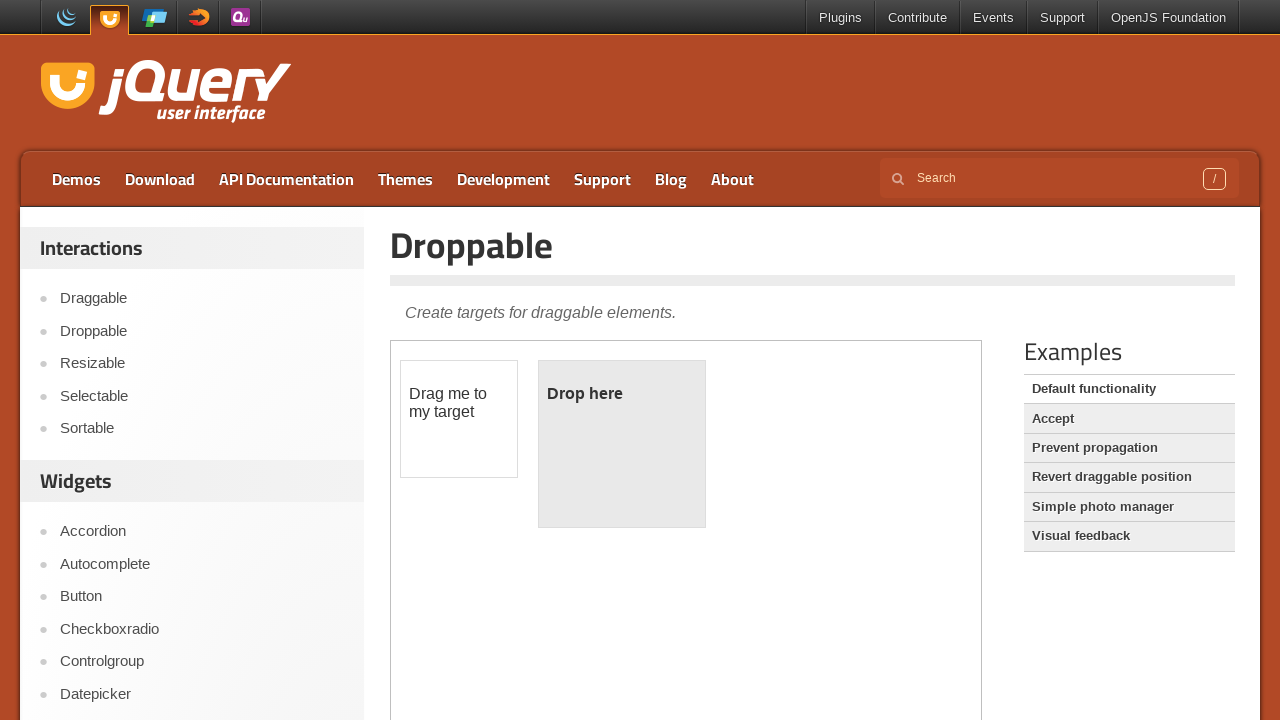

Located the demo iframe containing drag and drop elements
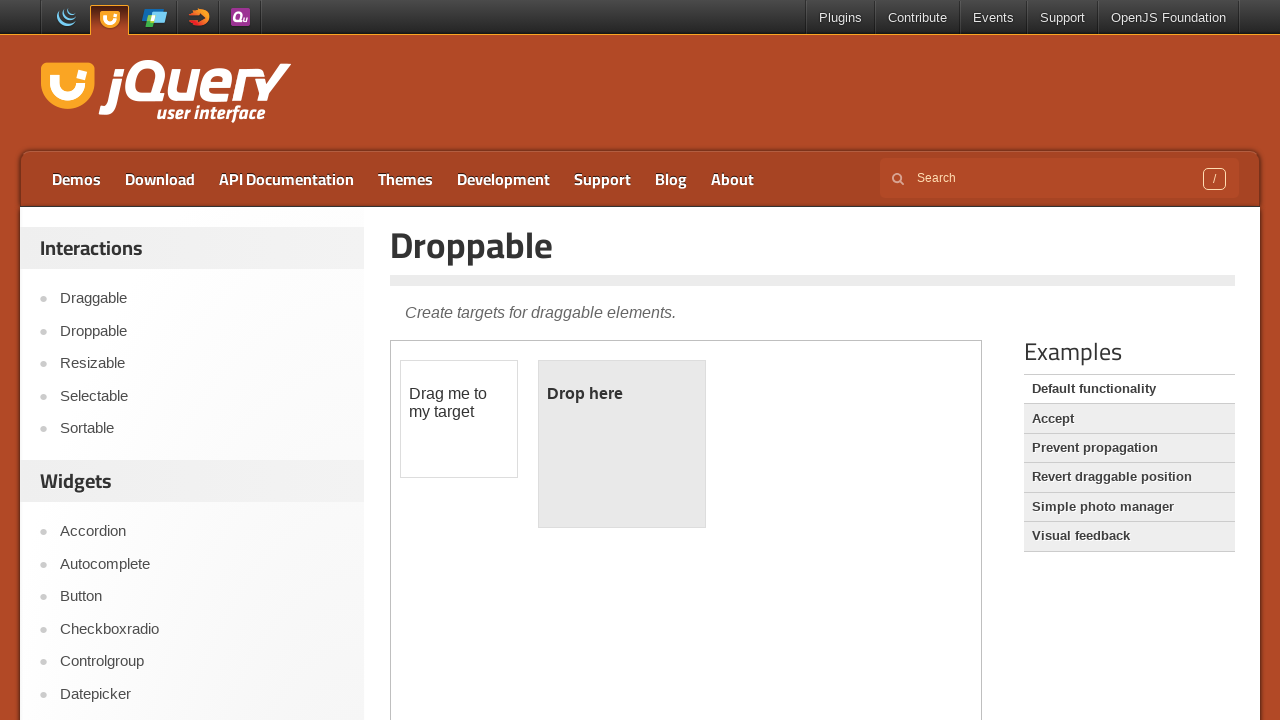

Located the draggable source element
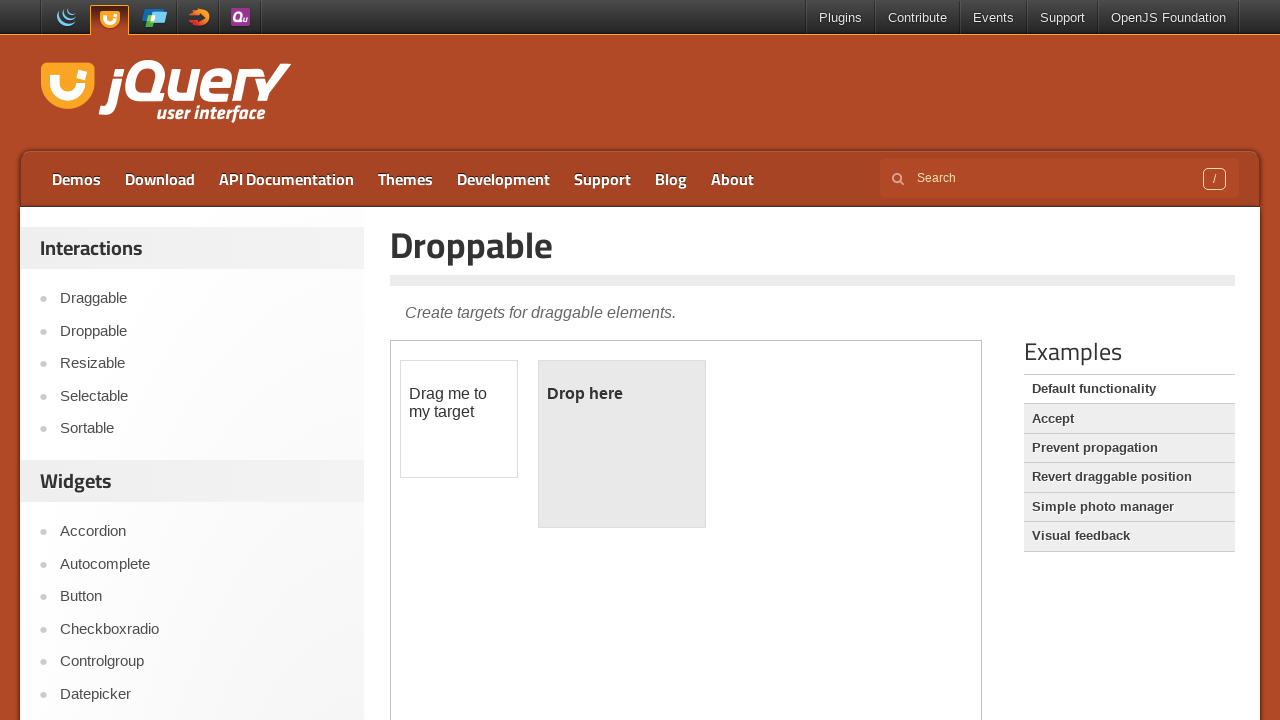

Located the droppable destination element
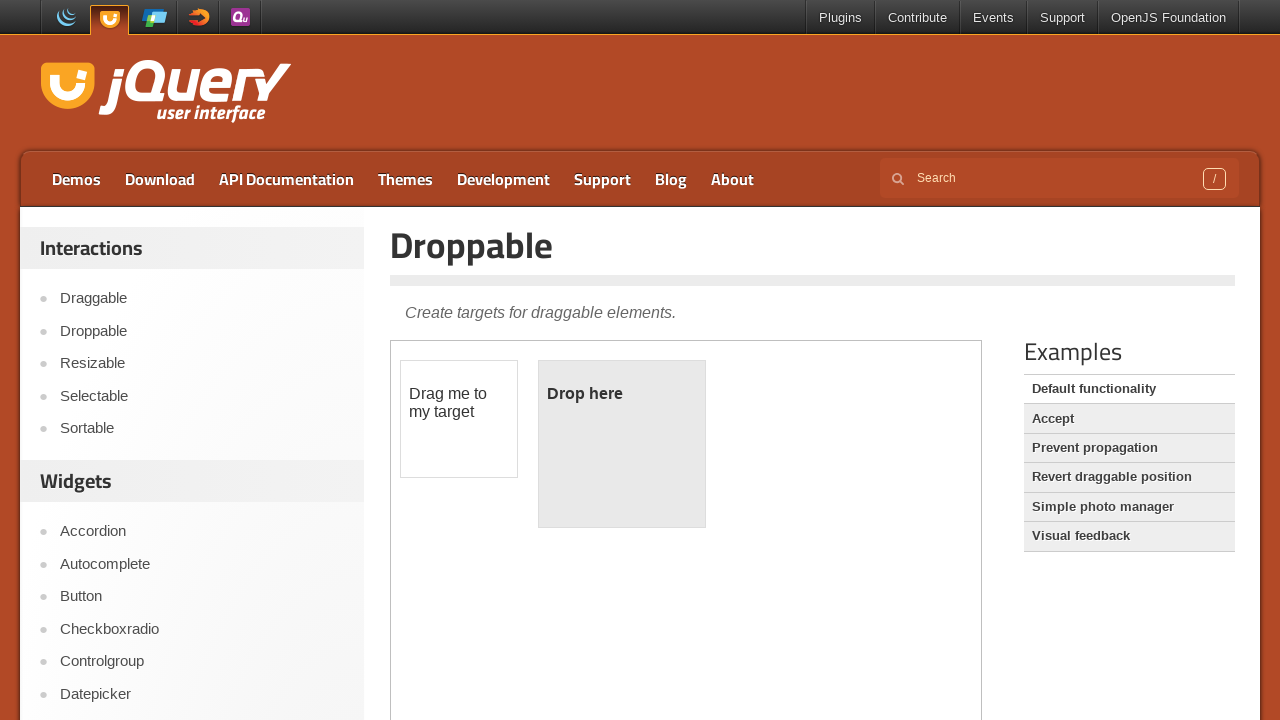

Dragged the source element and dropped it onto the destination element at (622, 444)
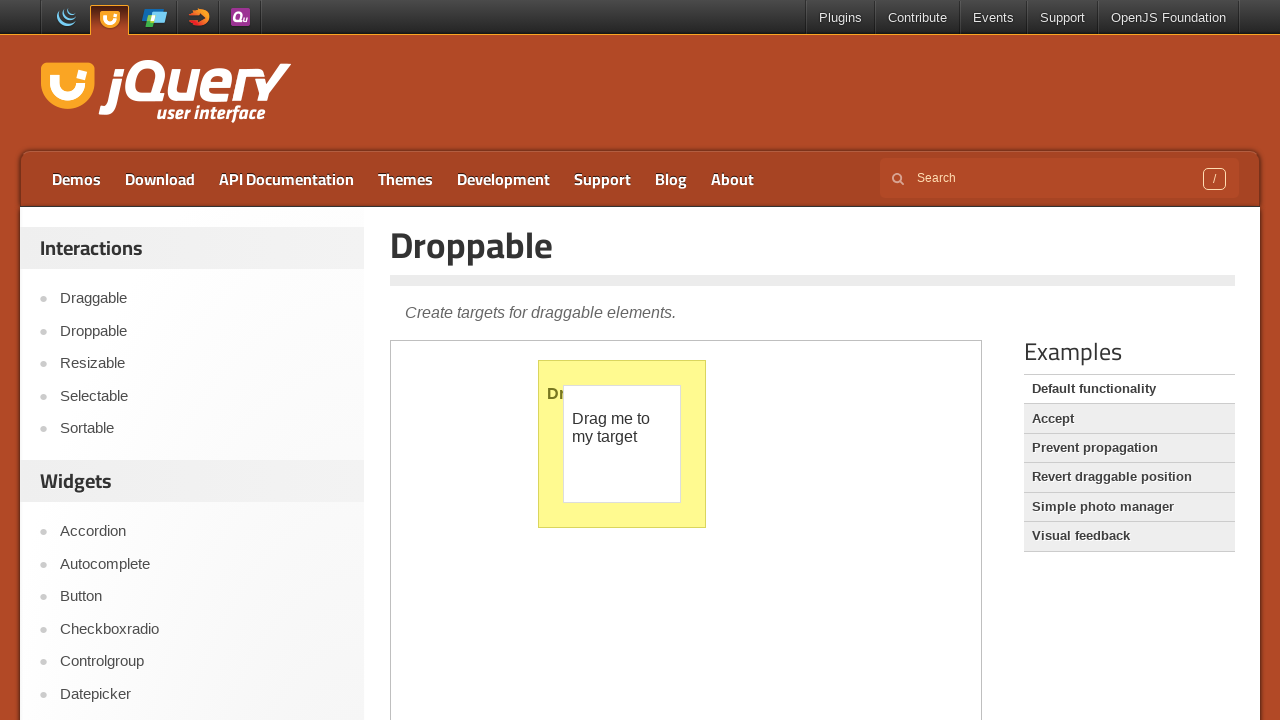

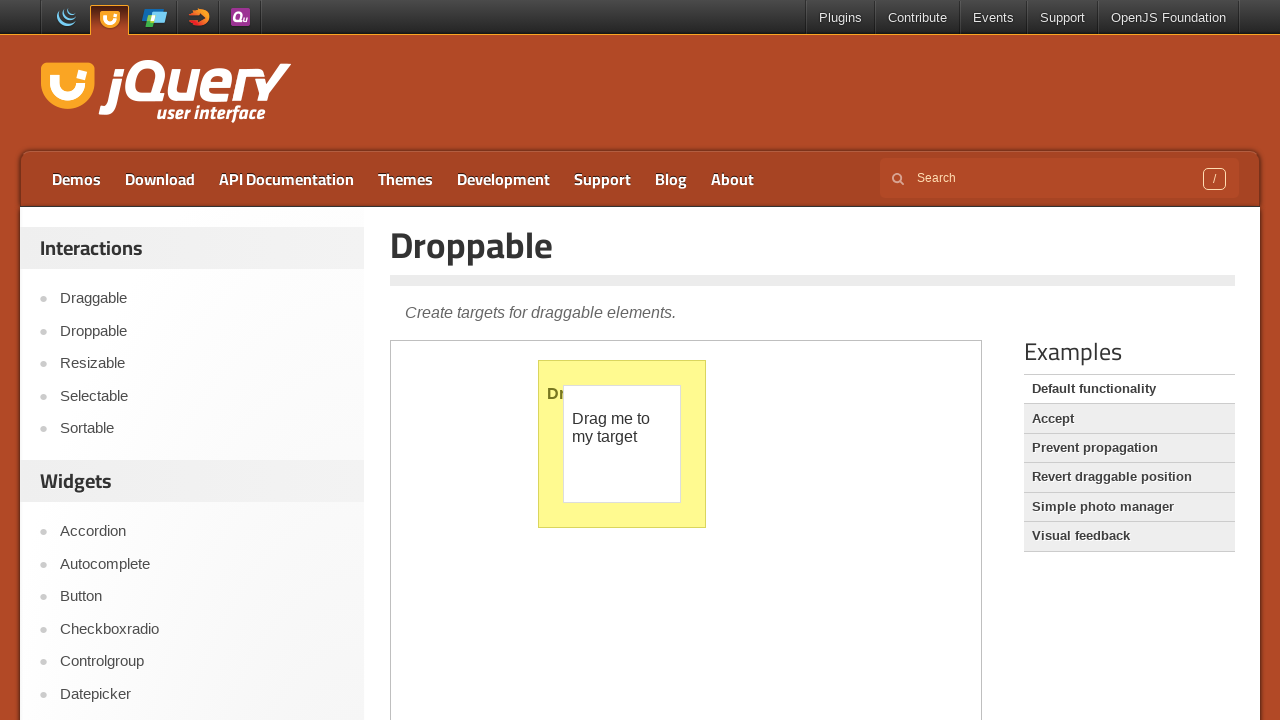